Navigates to team page and verifies the three author names are Oliver Schade, Gregor Scheithauer, and Stefan Scheler

Starting URL: http://www.99-bottles-of-beer.net/

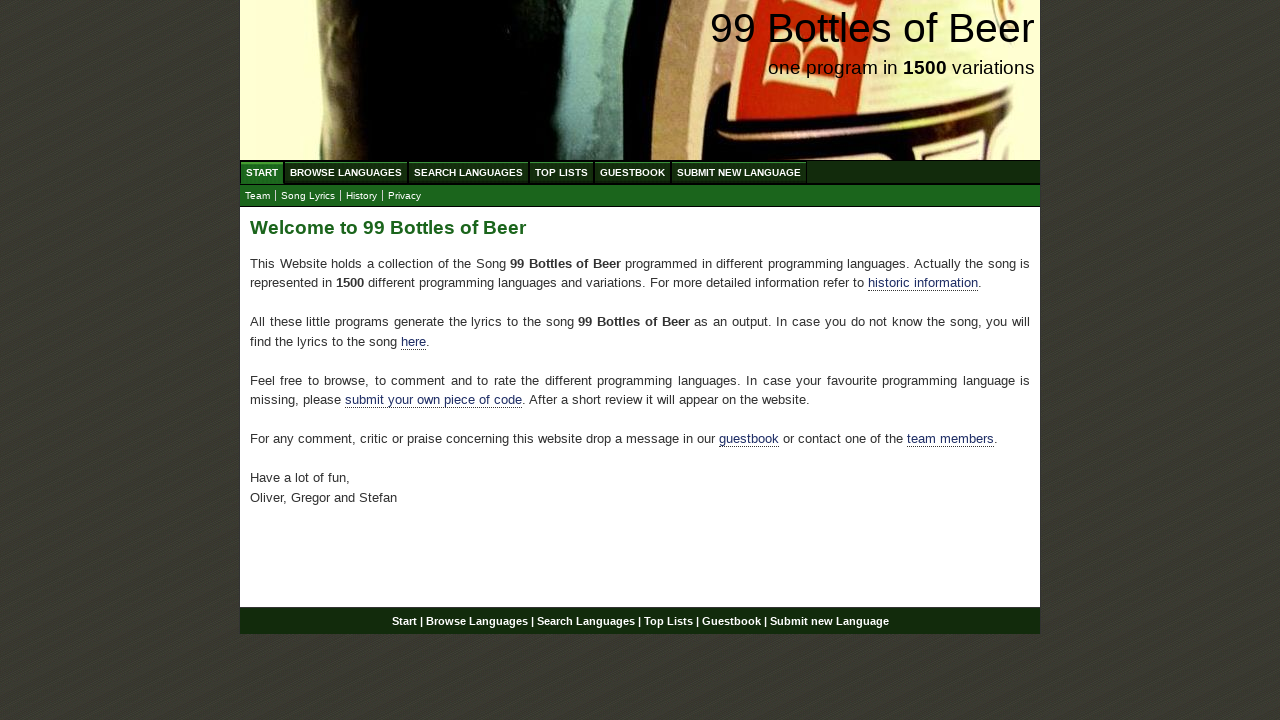

Clicked on team link at (258, 196) on xpath=//a[@href='team.html']
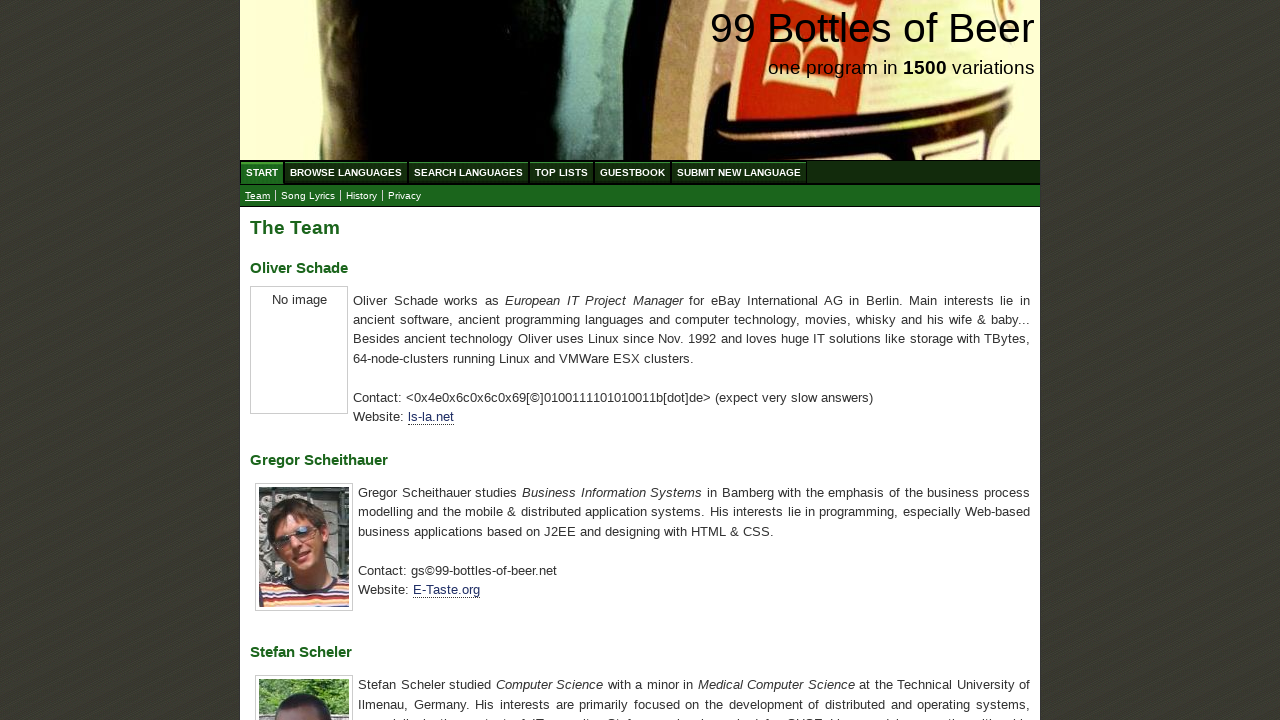

Author name headers loaded
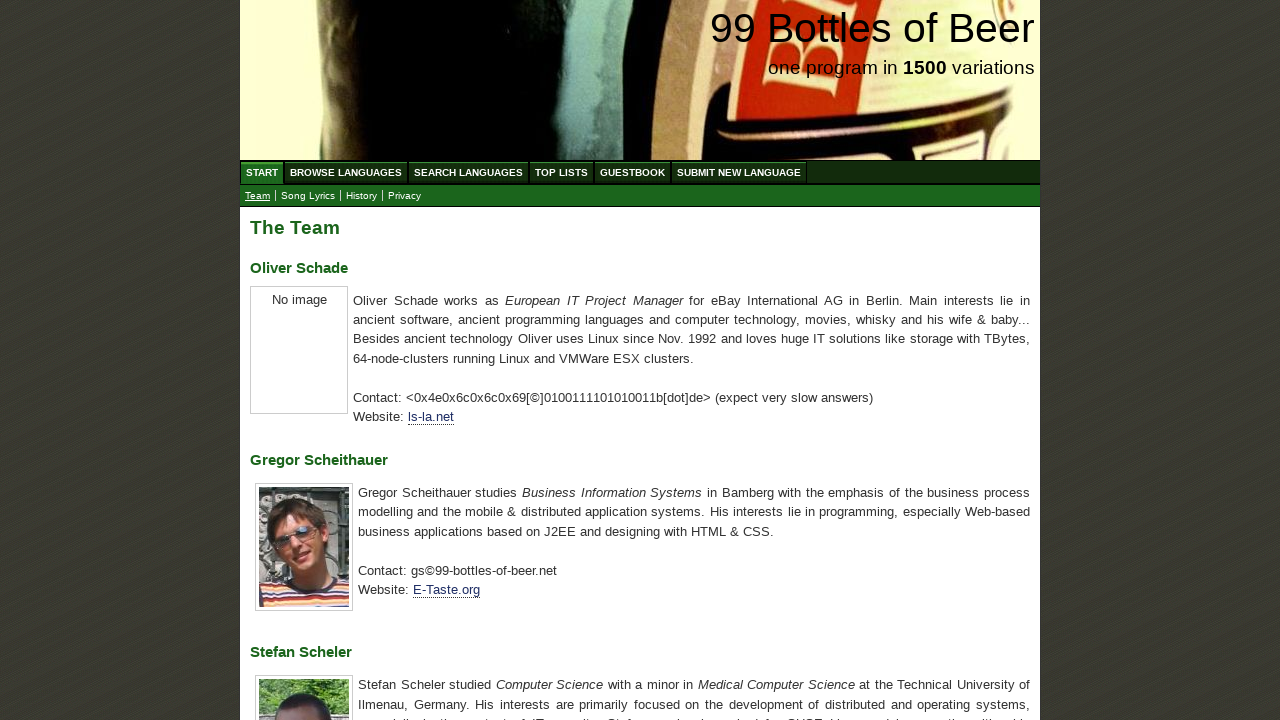

Retrieved all h3 elements containing author names
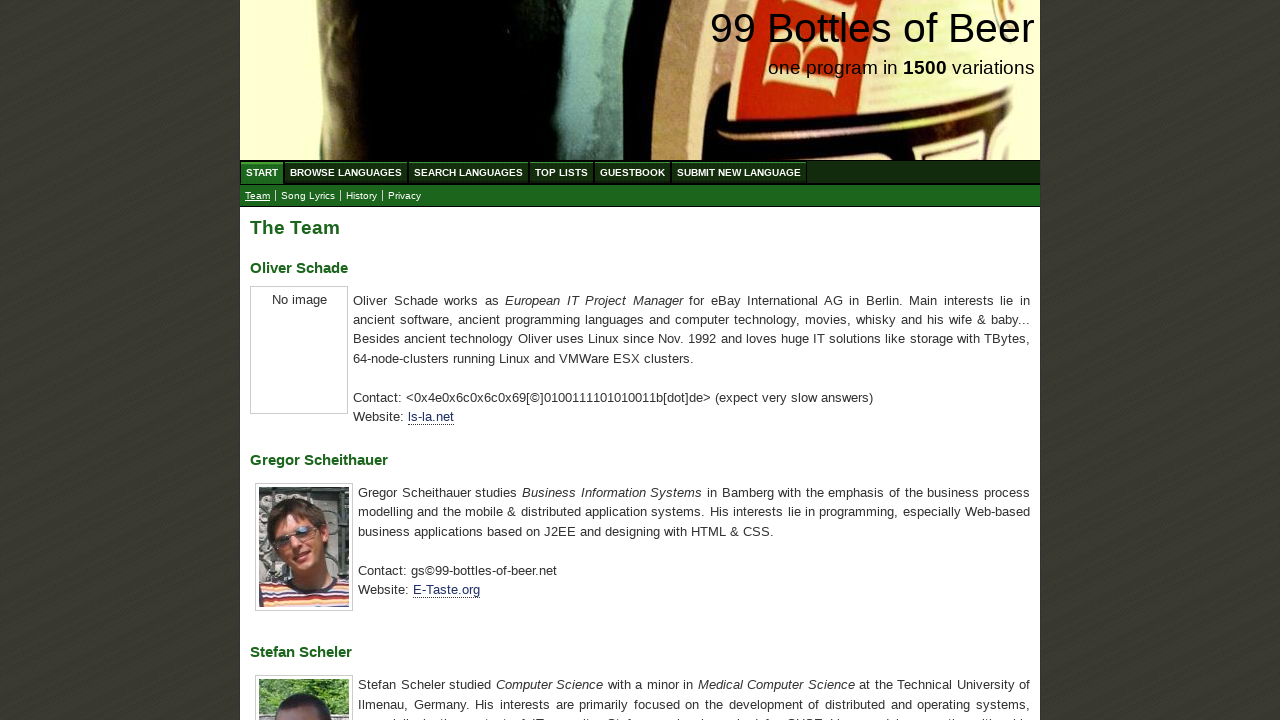

Extracted author names: ['Oliver Schade', 'Gregor Scheithauer', 'Stefan Scheler']
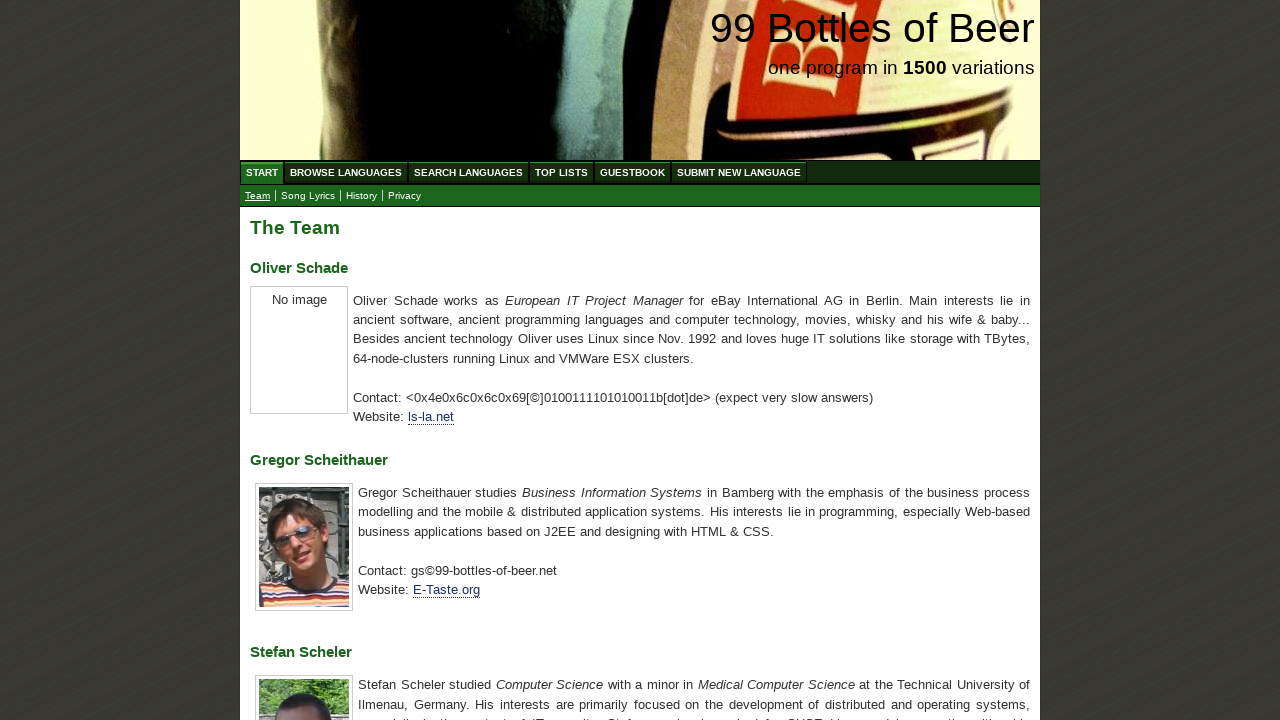

Verified three author names are correct: Oliver Schade, Gregor Scheithauer, and Stefan Scheler
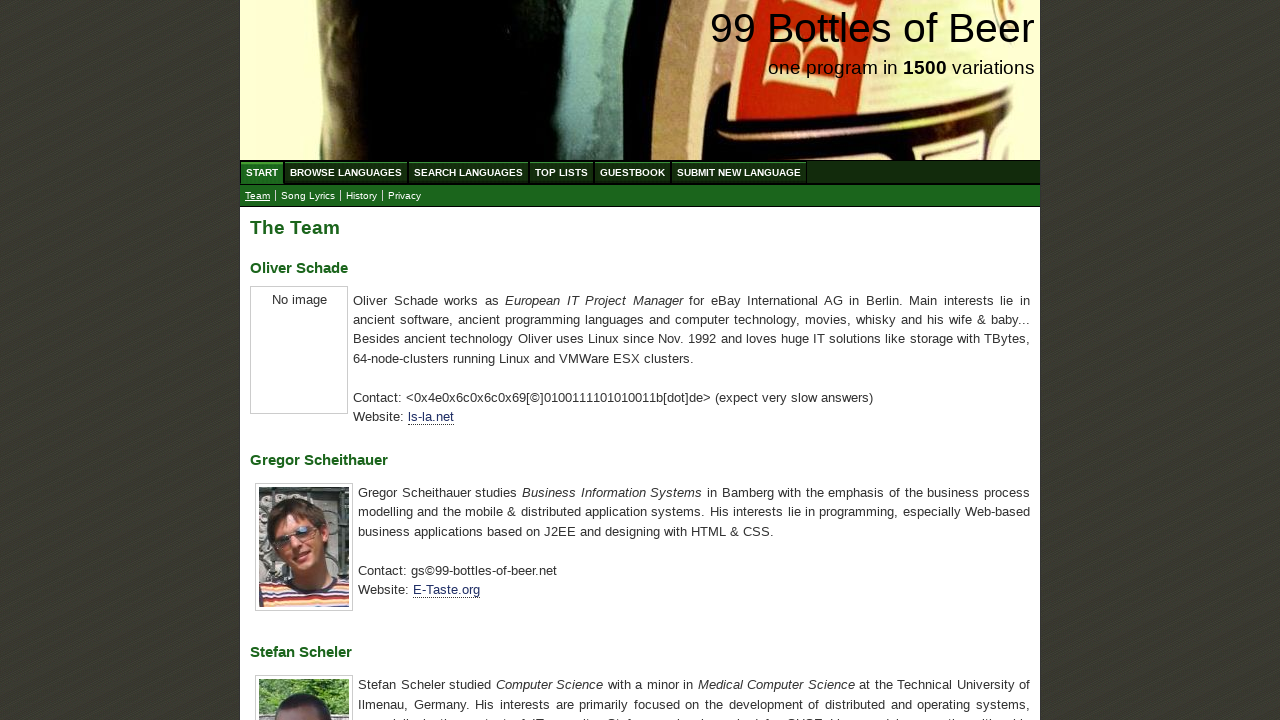

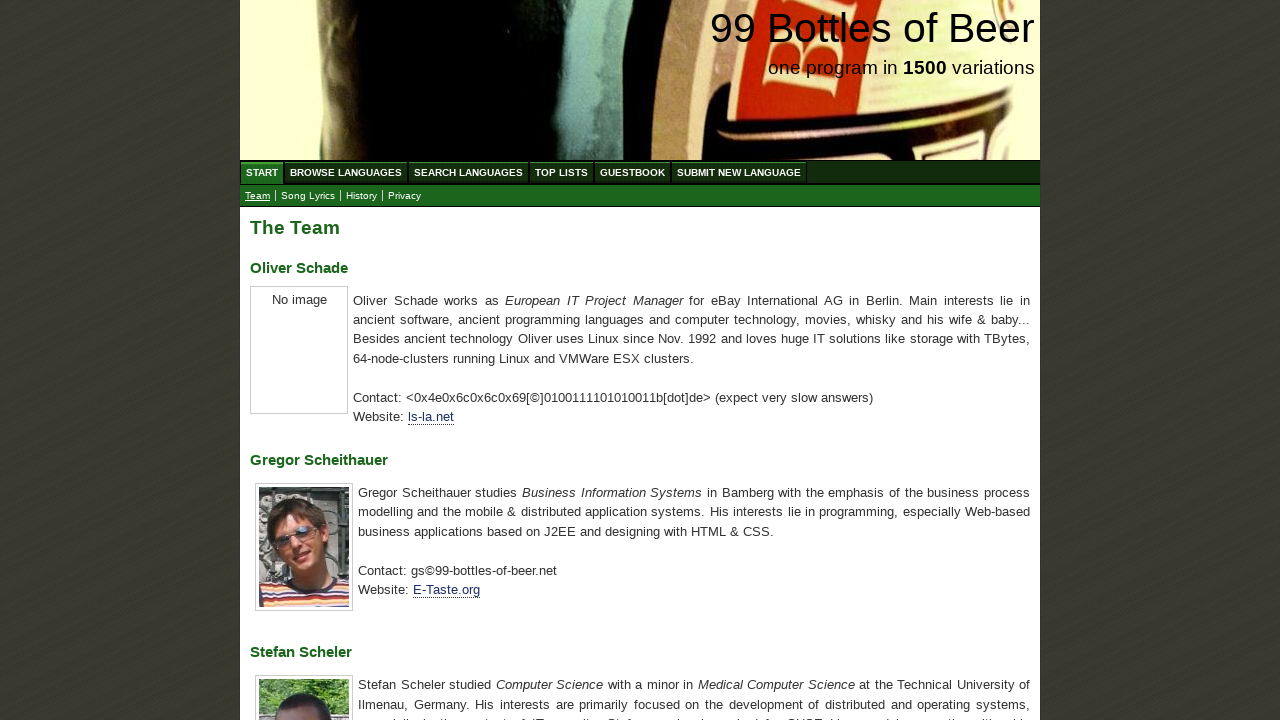